Tests link navigation by clicking a link to navigate to Dashboard and then navigating back, also counts the total number of links on the page

Starting URL: https://www.leafground.com/link.xhtml

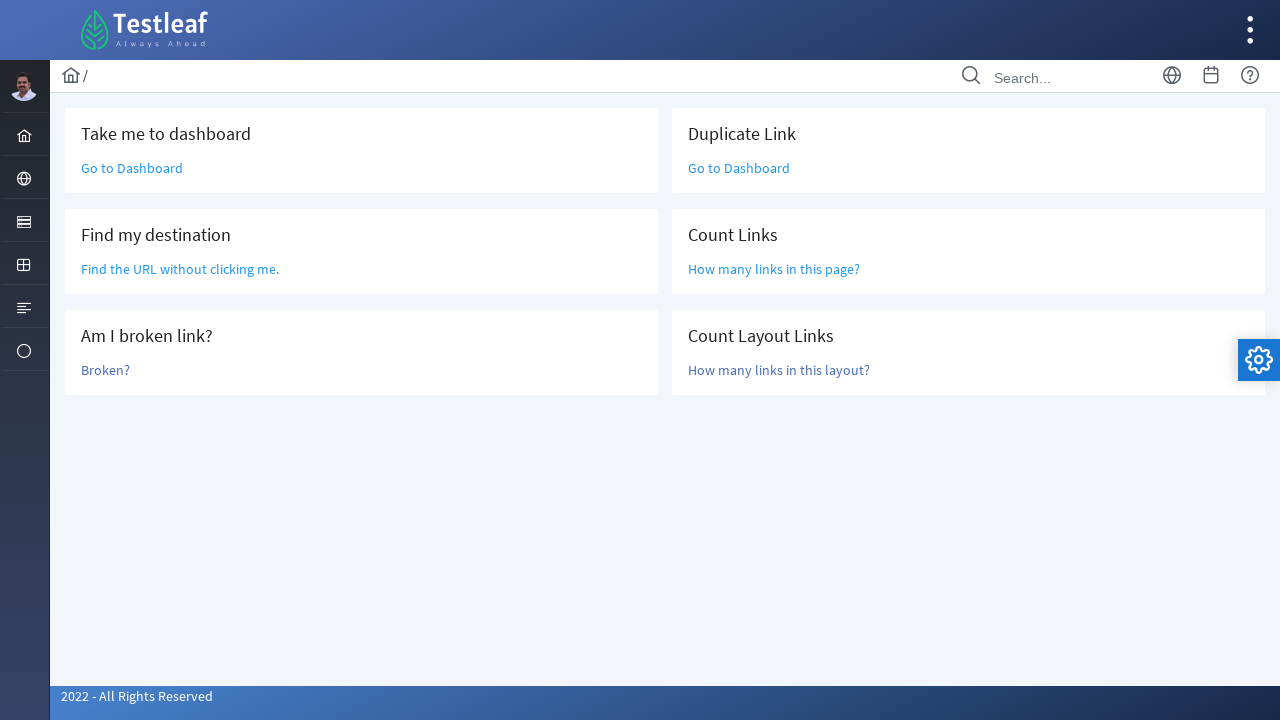

Clicked 'Go to Dashboard' link to navigate to Dashboard page at (132, 168) on text=Go to Dashboard
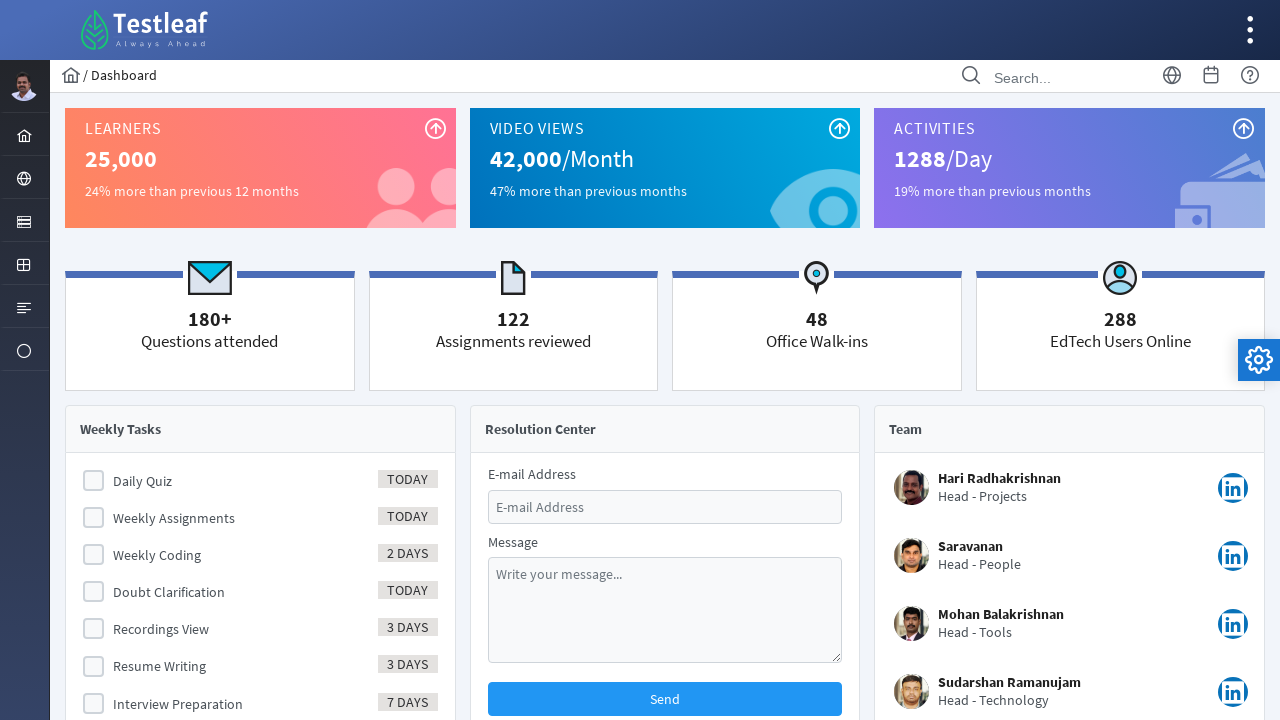

Navigated back to the Links page
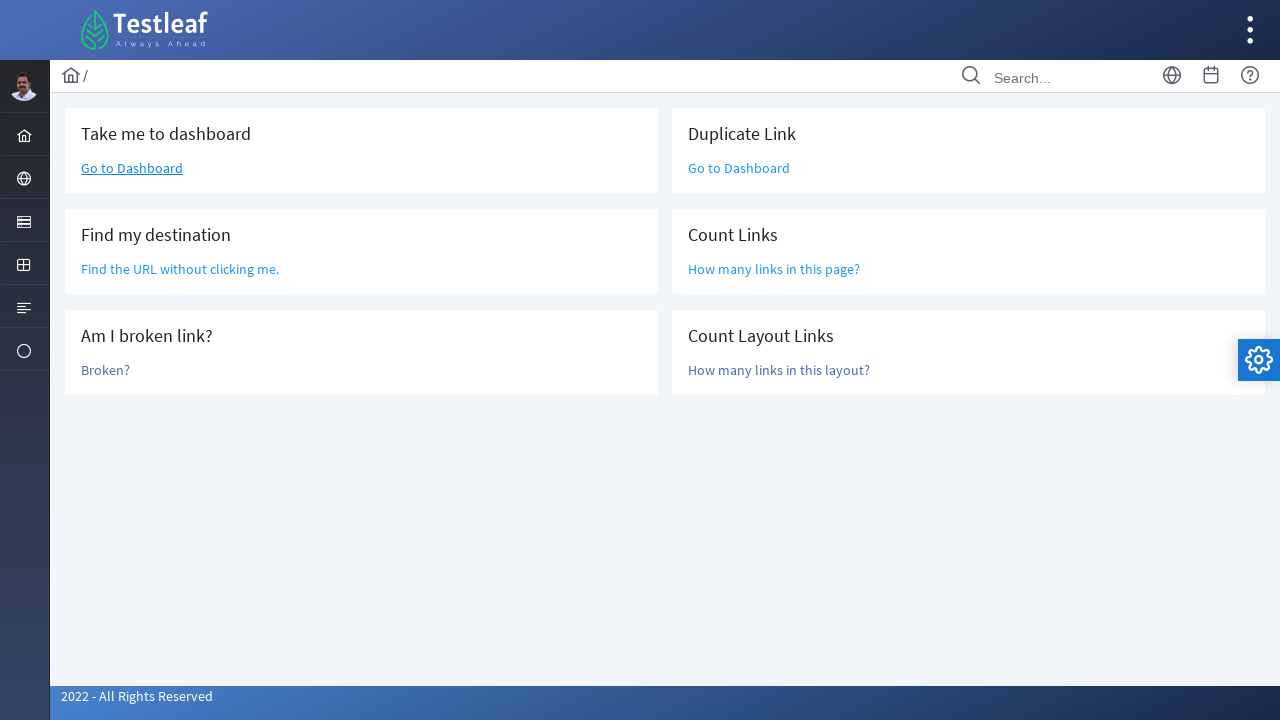

Verified that links are present on the page
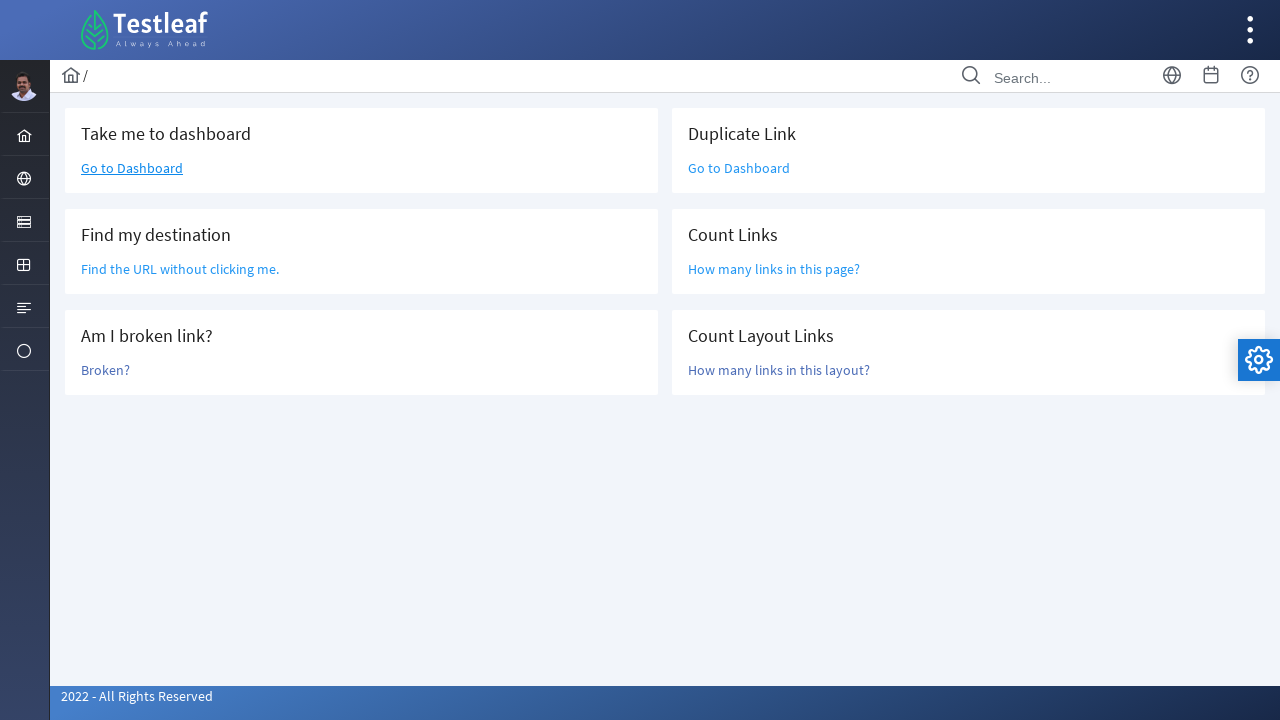

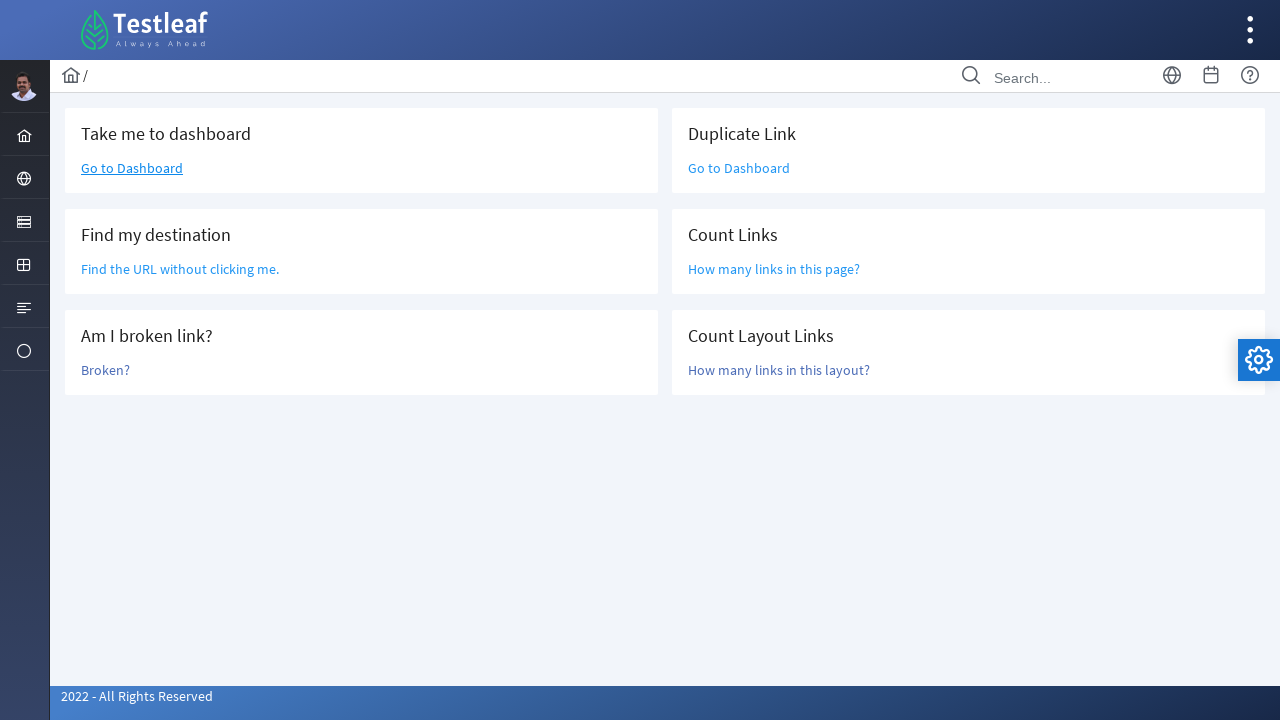